Tests JavaScript alert functionality by clicking a button that triggers a JS alert and handling the alert dialog

Starting URL: https://the-internet.herokuapp.com/javascript_alerts

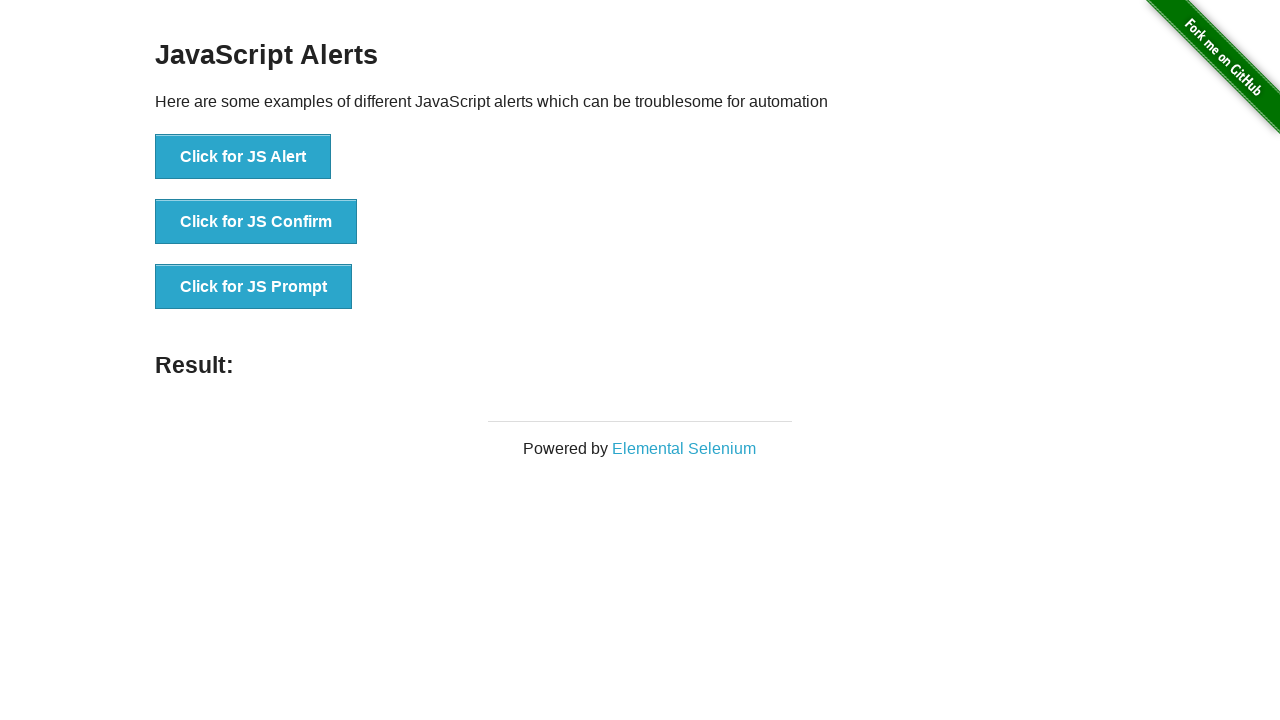

Clicked button to trigger JavaScript alert at (243, 157) on xpath=//button[text()='Click for JS Alert']
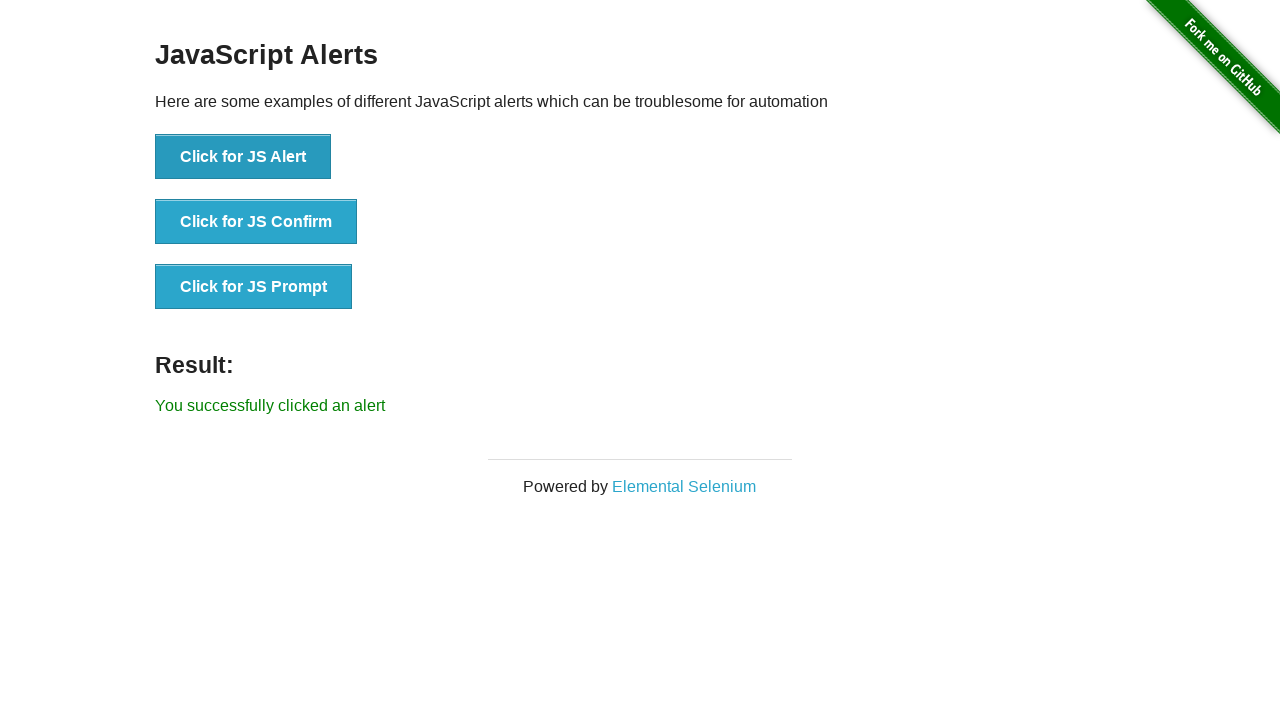

Set up alert dialog handler to accept the alert
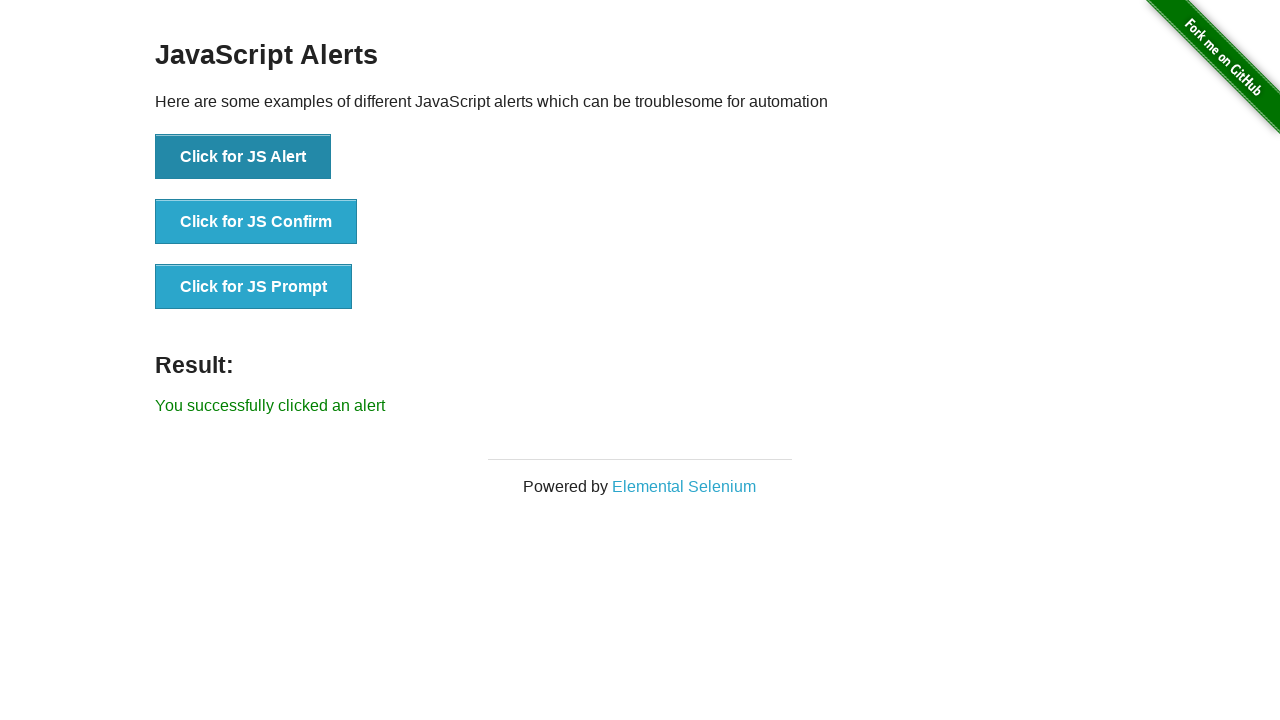

Waited for alert to be processed
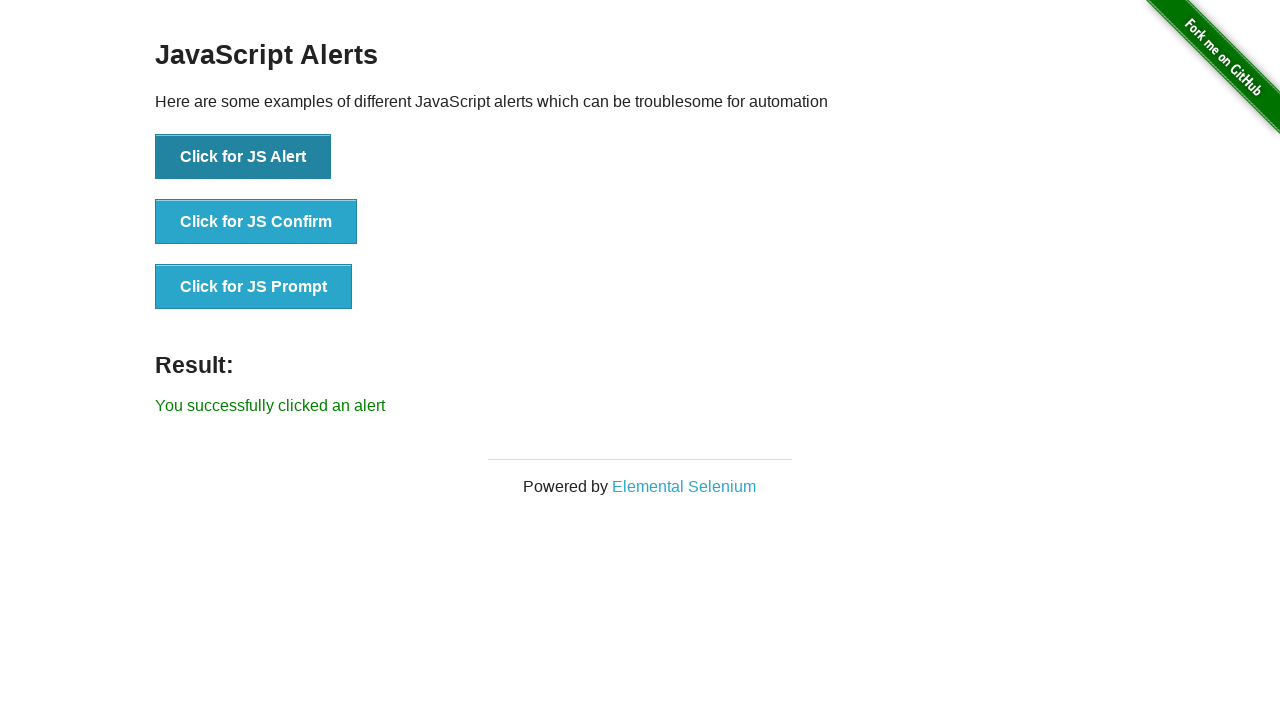

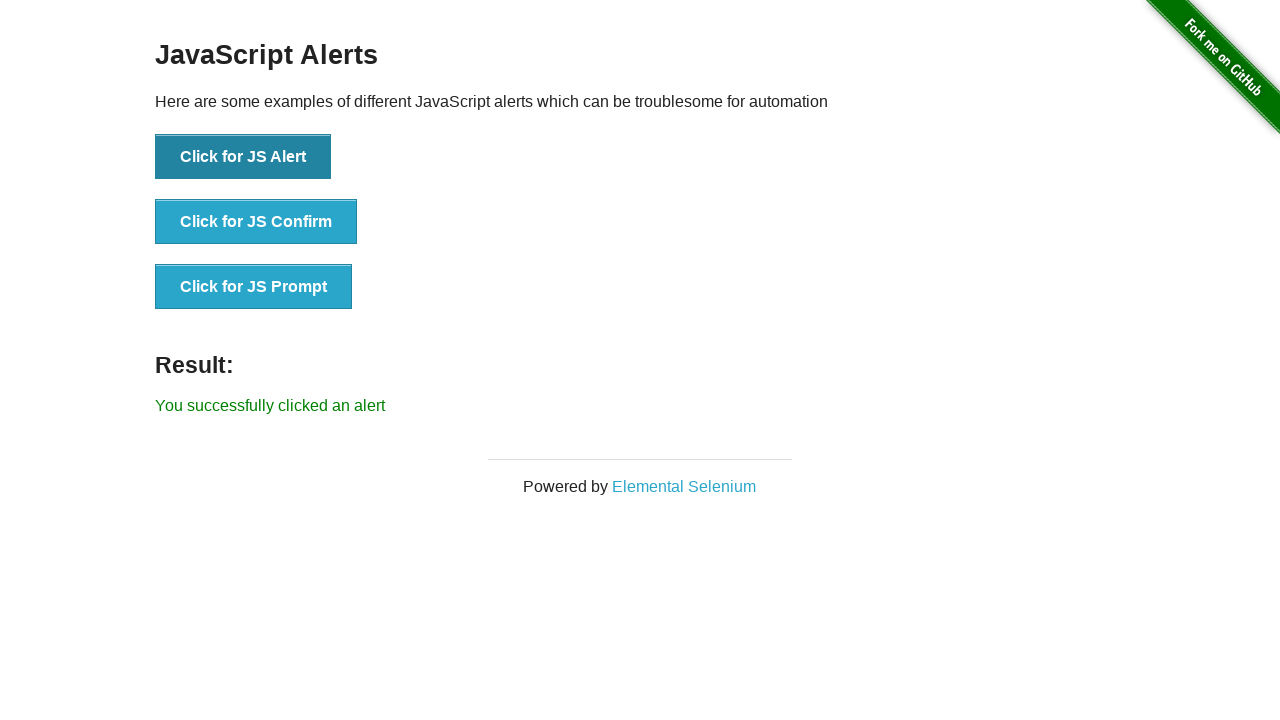